Navigates to the Selenium website and scrolls down to bring the "Selenium Level Sponsors" section heading into view.

Starting URL: https://www.selenium.dev/

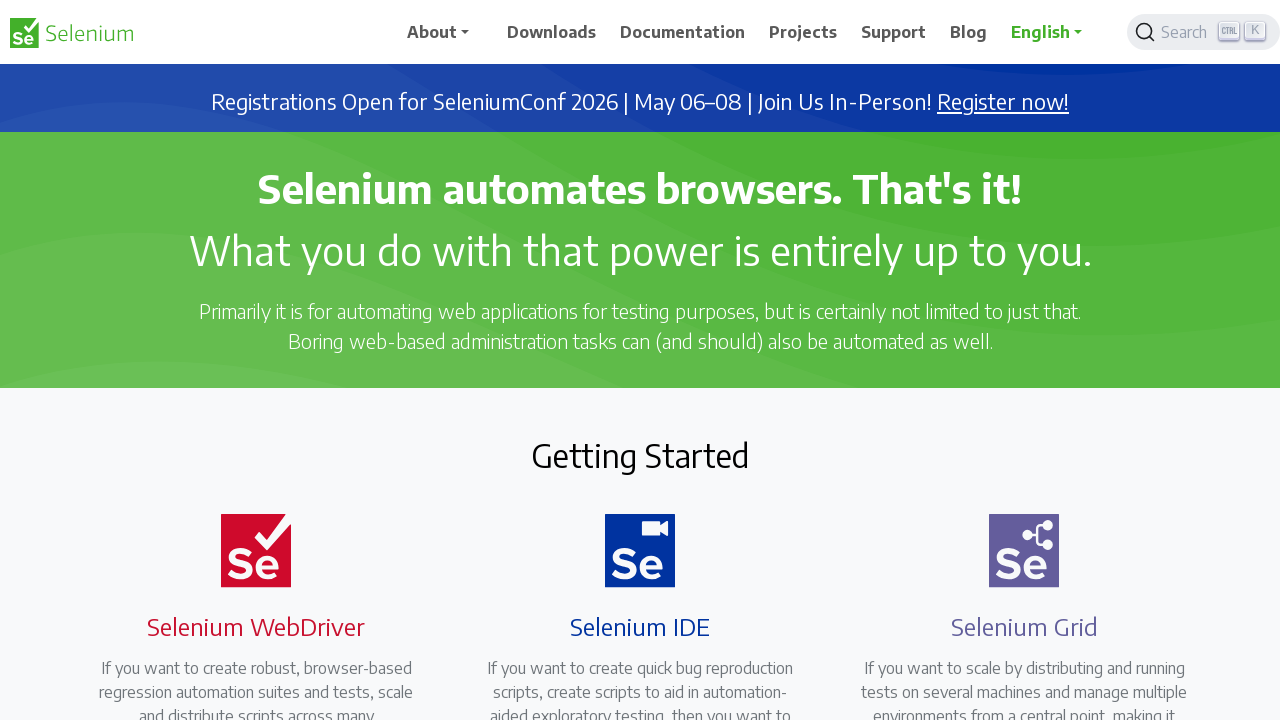

Navigated to Selenium website
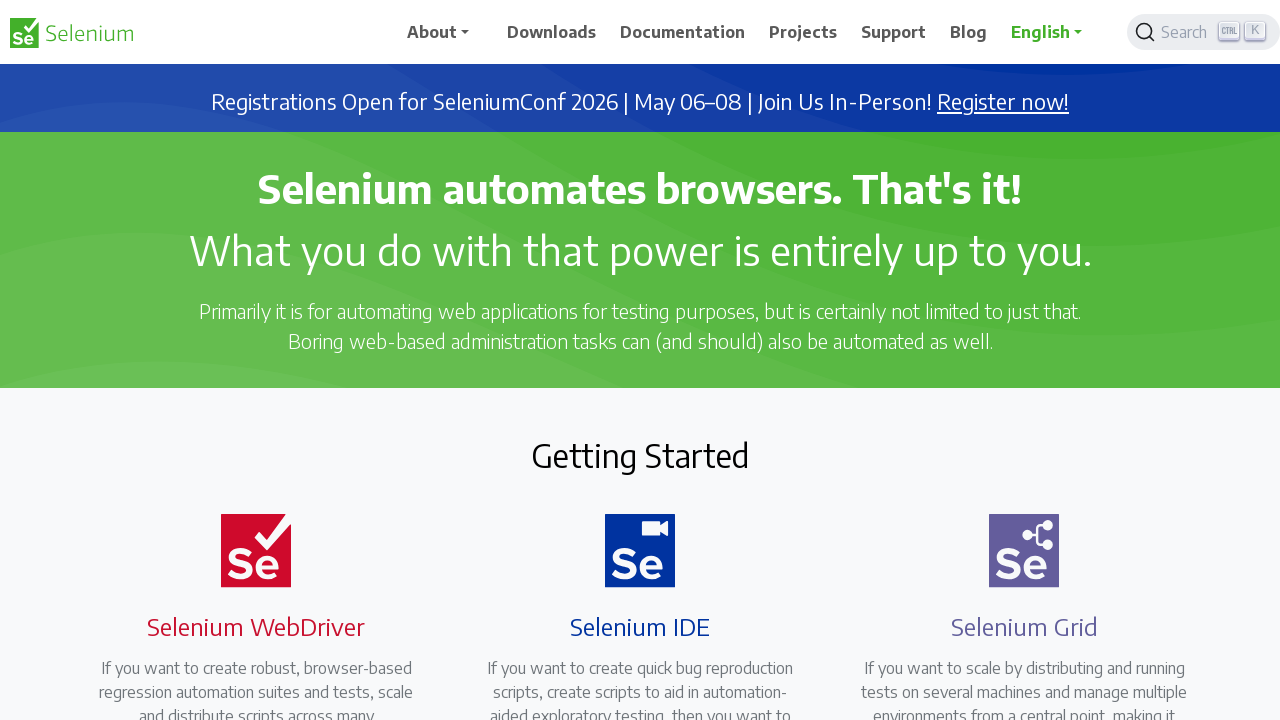

Located 'Selenium Level Sponsors' heading element
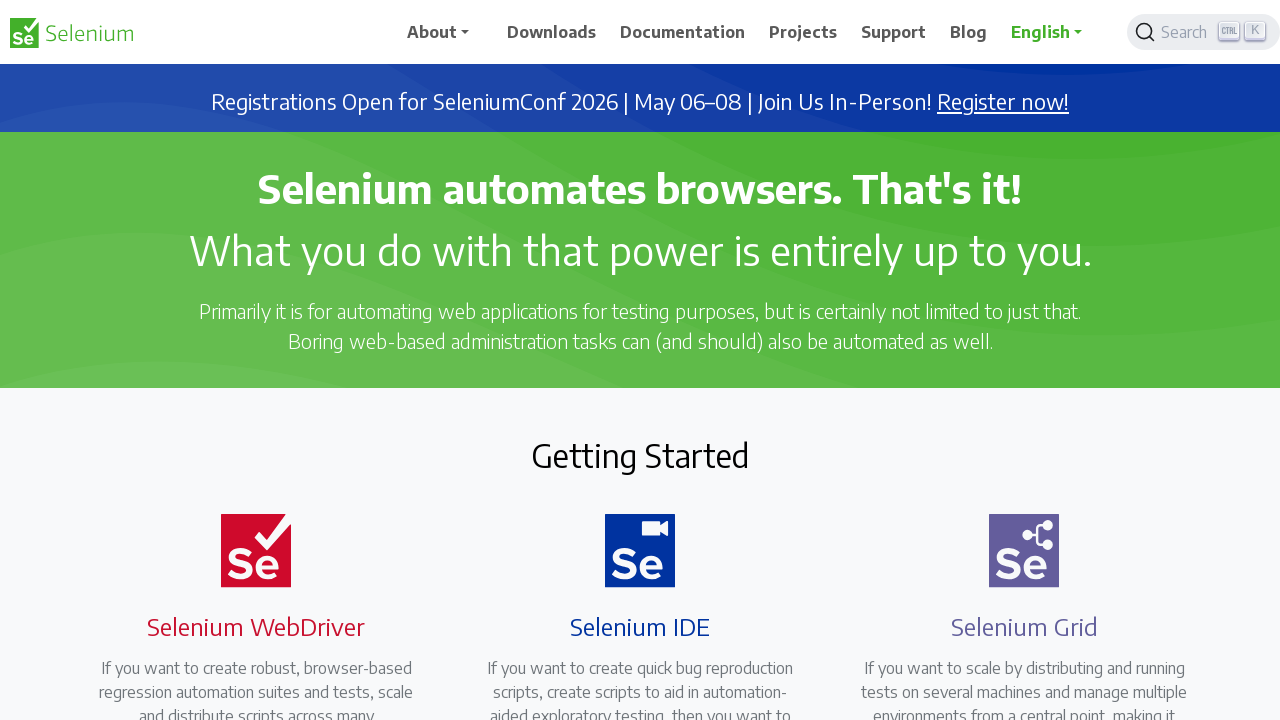

Scrolled 'Selenium Level Sponsors' heading into view
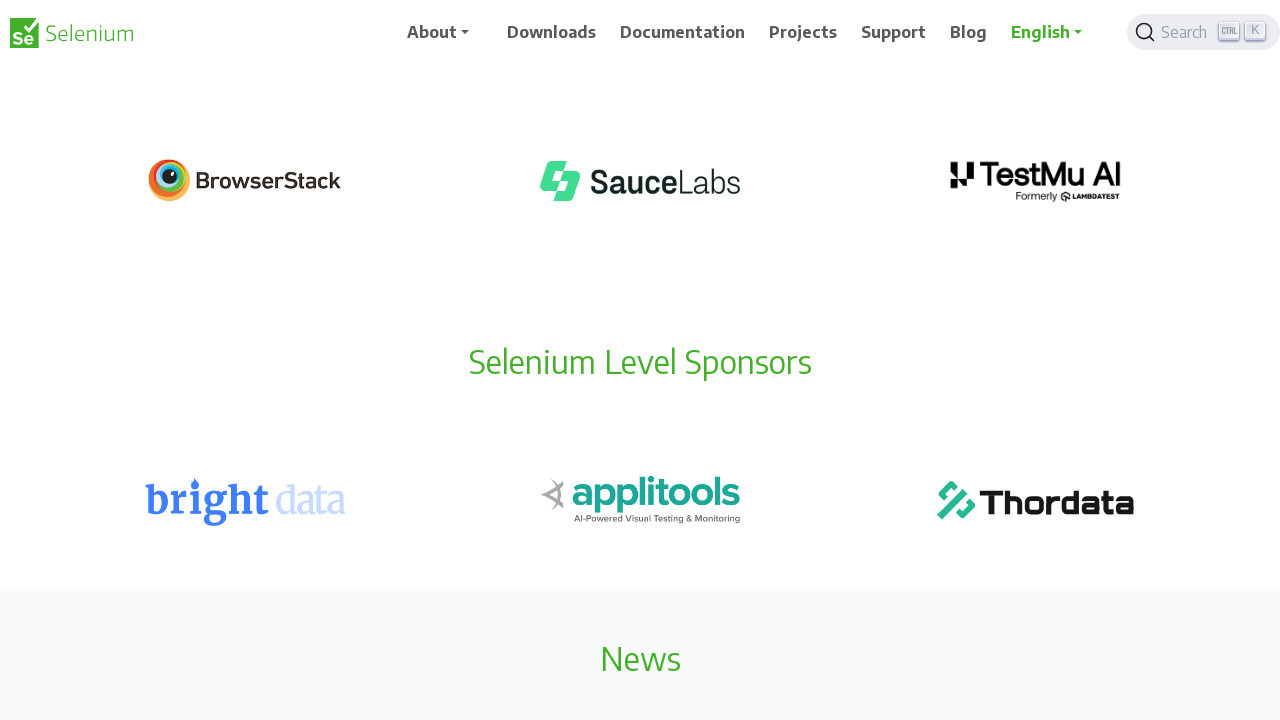

'Selenium Level Sponsors' heading is now visible
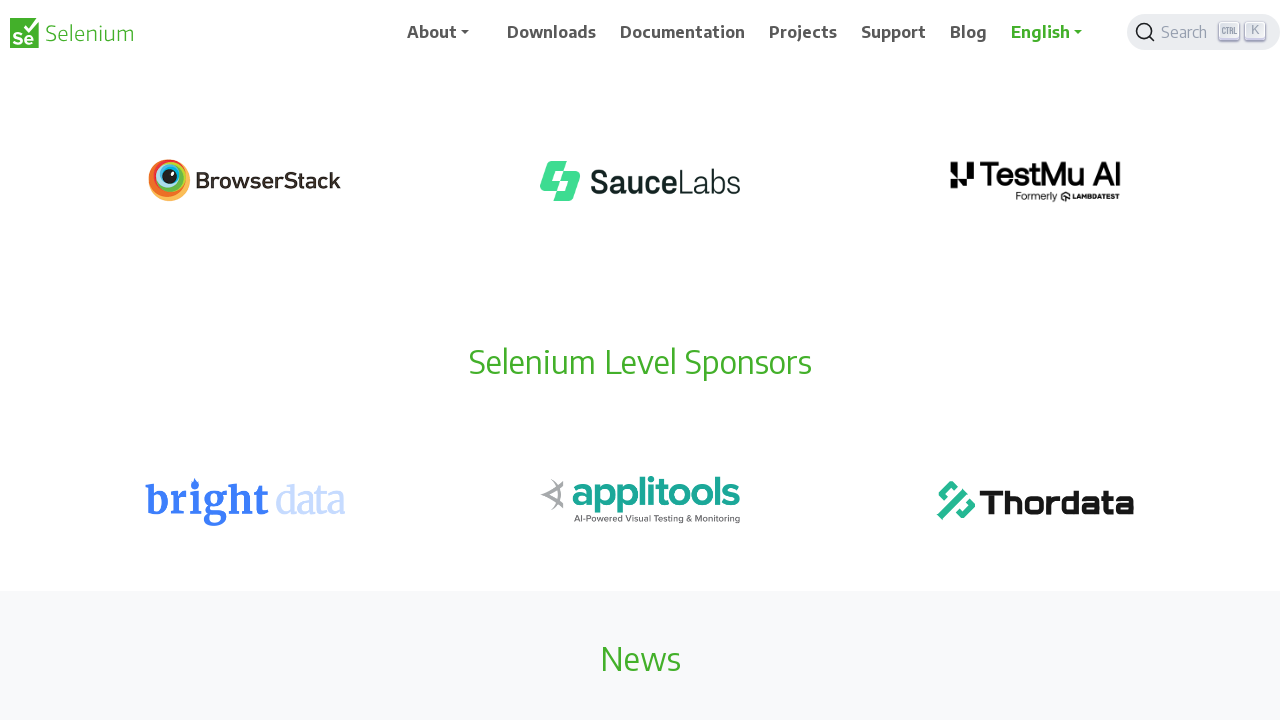

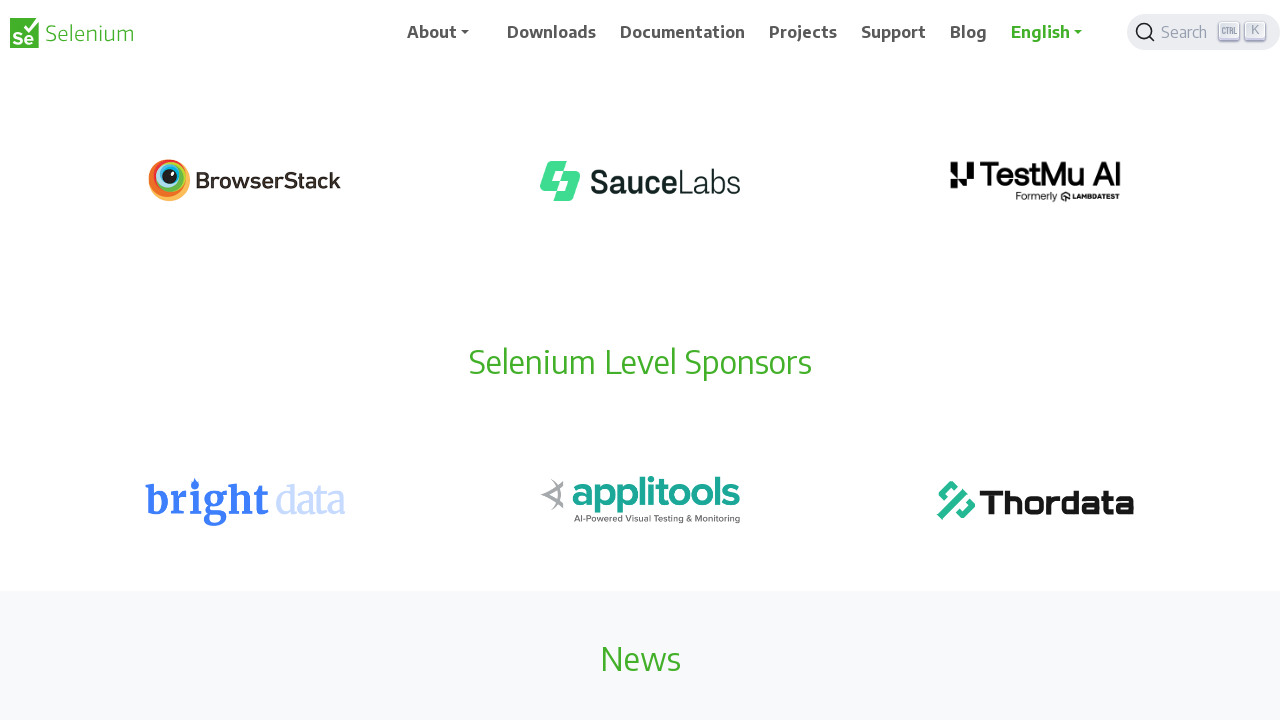